Tests form interaction by filling input boxes for name, email, and phone, checking a checkbox for Sunday, and selecting the Male radio button.

Starting URL: https://testautomationpractice.blogspot.com/

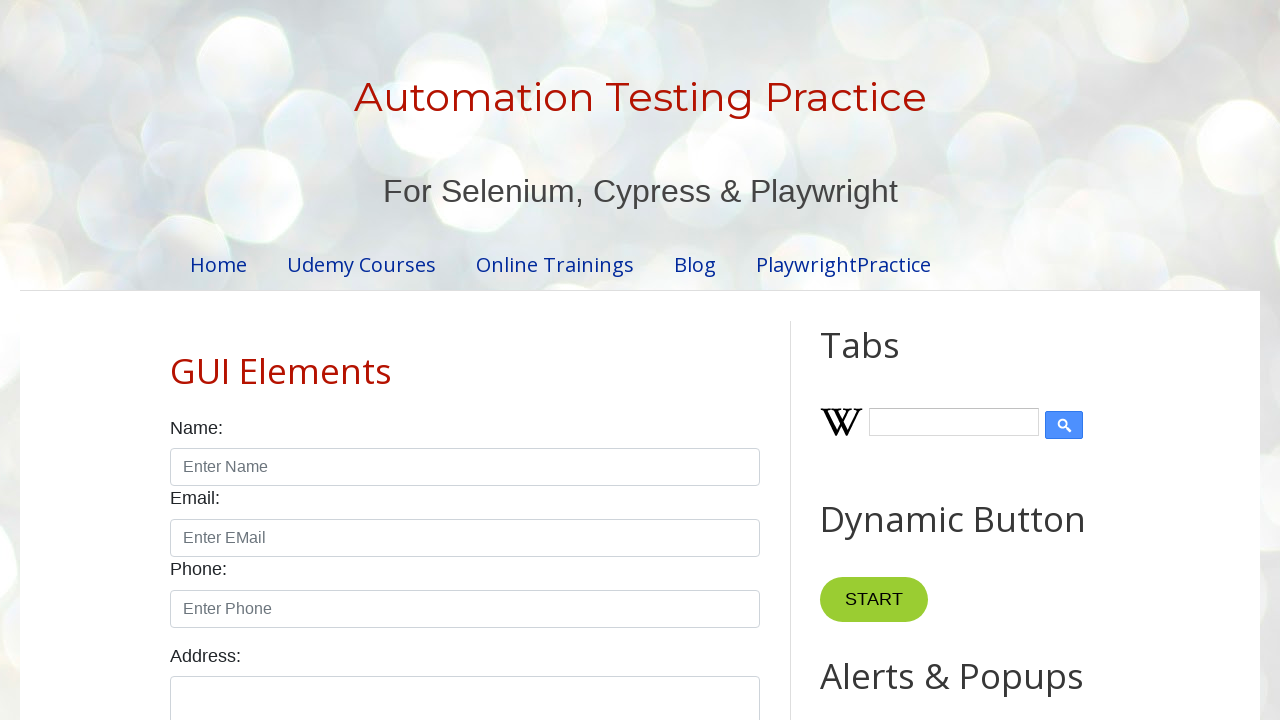

Name input field is visible
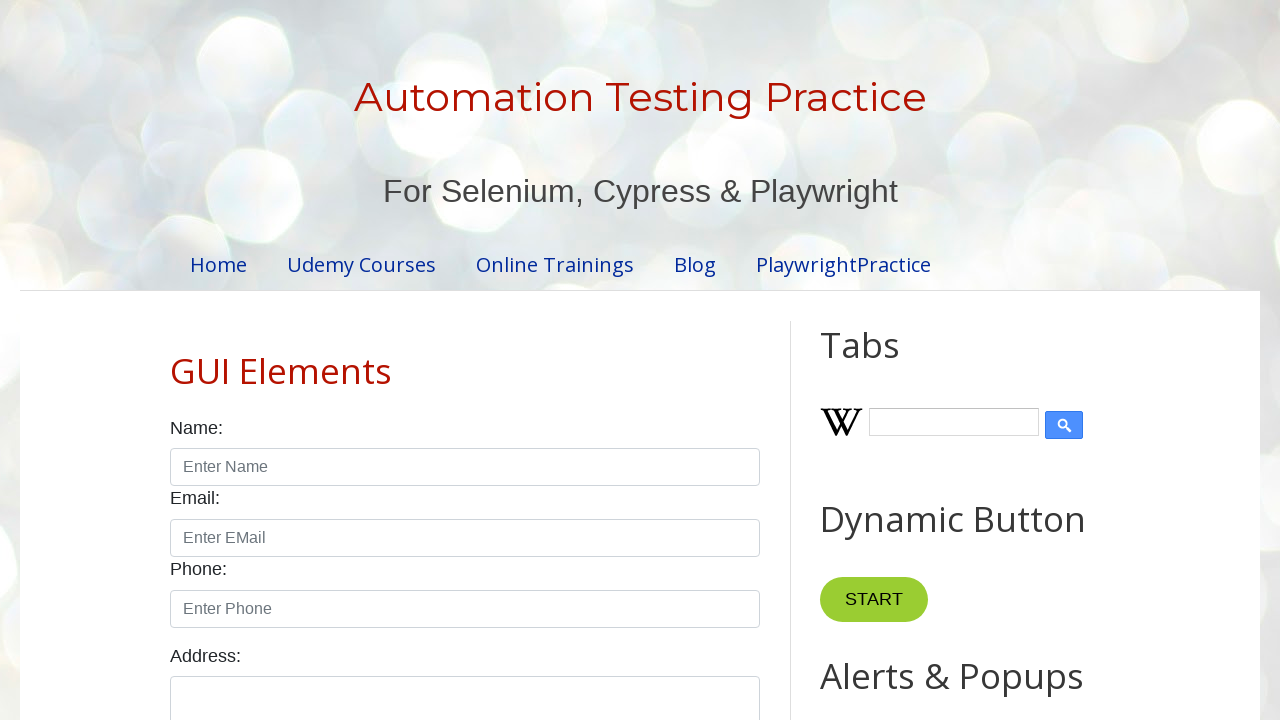

Email input field is visible
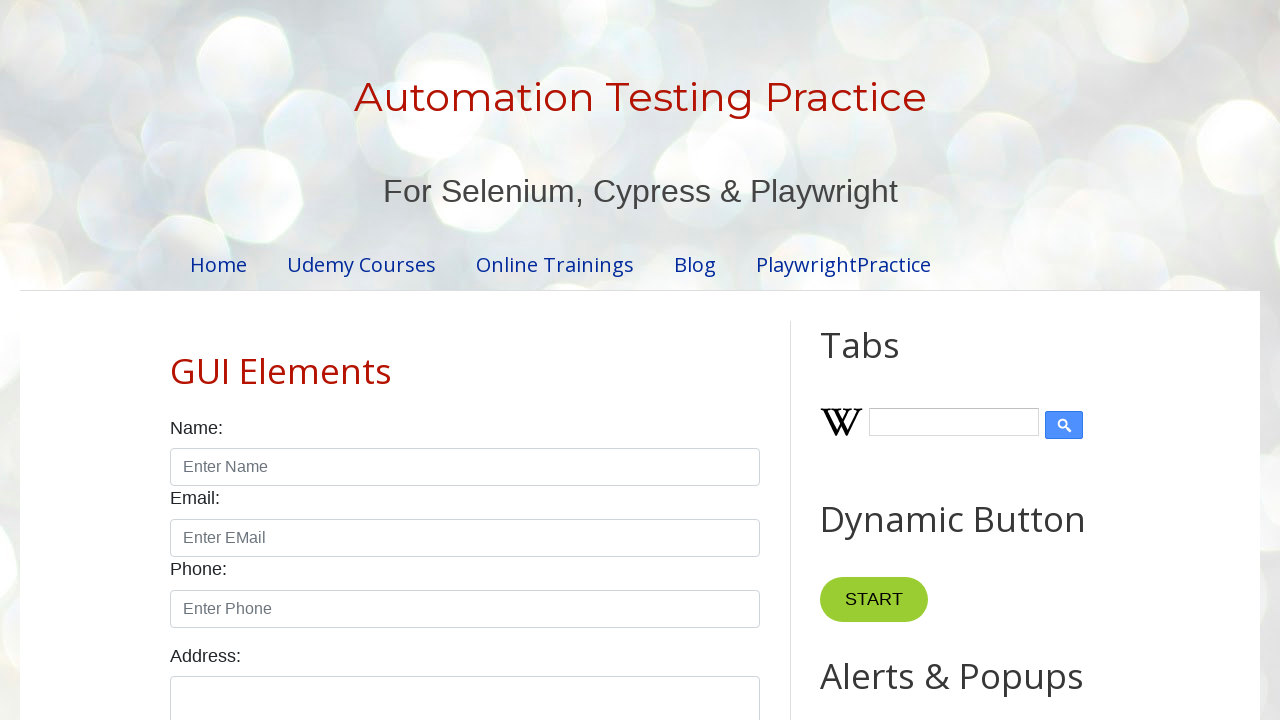

Phone input field is visible
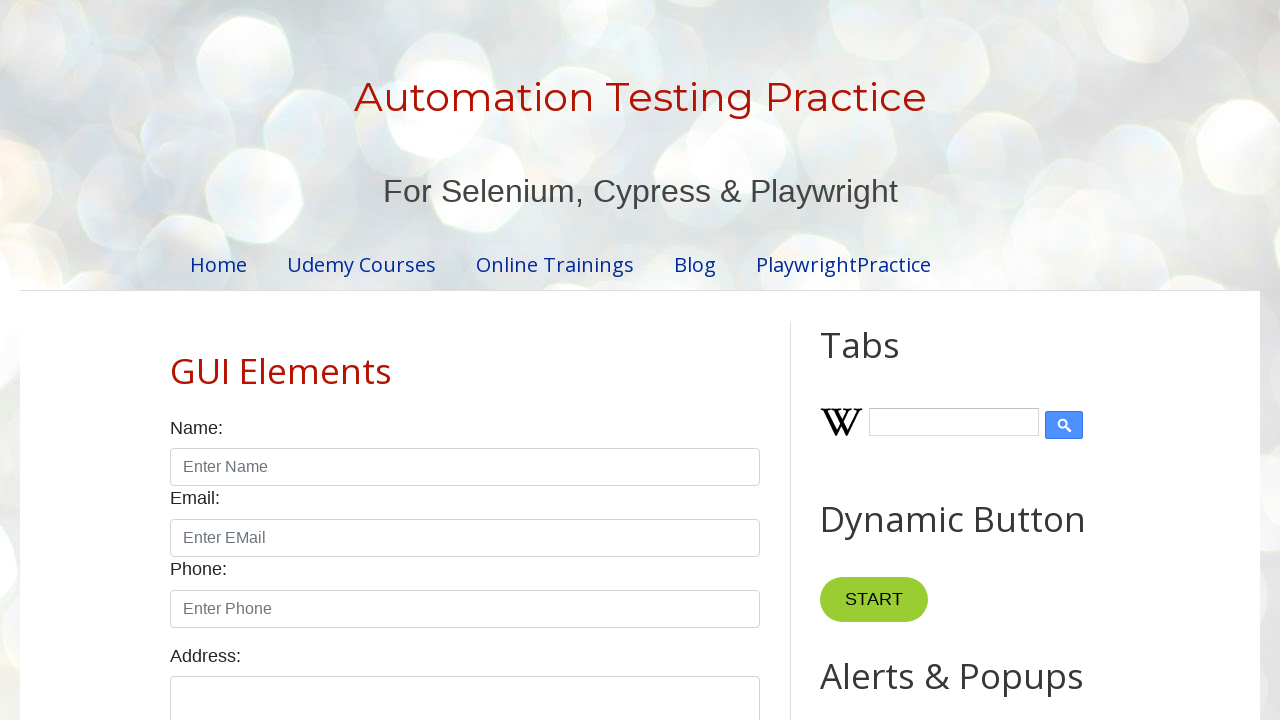

Filled name input box with 'Vishwanath' on xpath=//input[@id="name"]
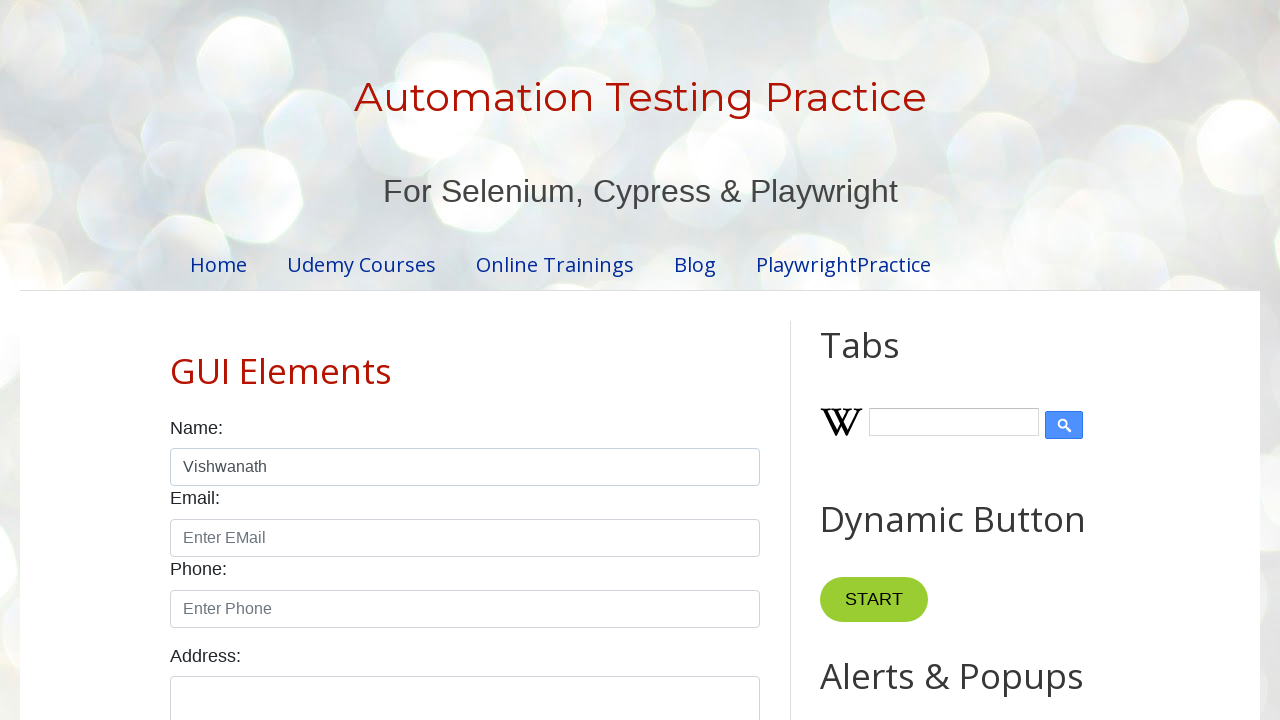

Filled email input box with 'testautomationpractice@gmail.com' on xpath=//input[@id="email"]
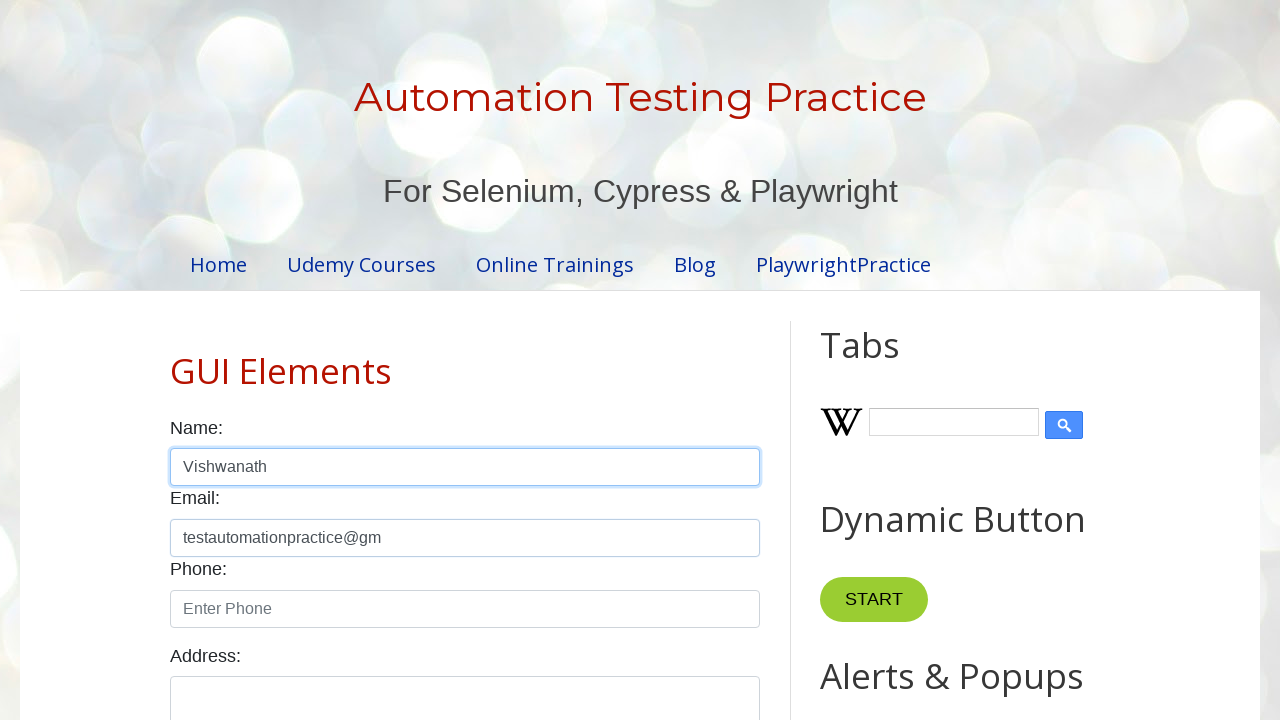

Filled phone input box with '1234567890' on xpath=//input[@placeholder="Enter Phone"]
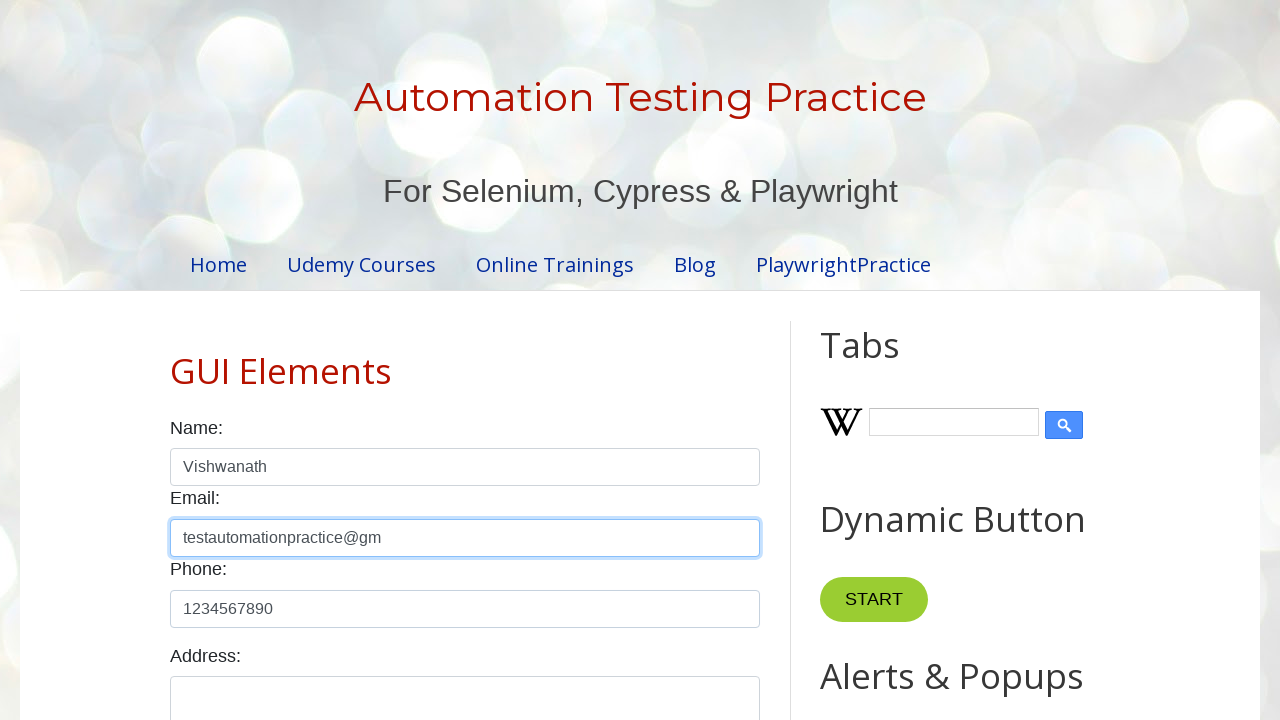

Checked the Sunday checkbox at (176, 360) on internal:label="Sunday"i
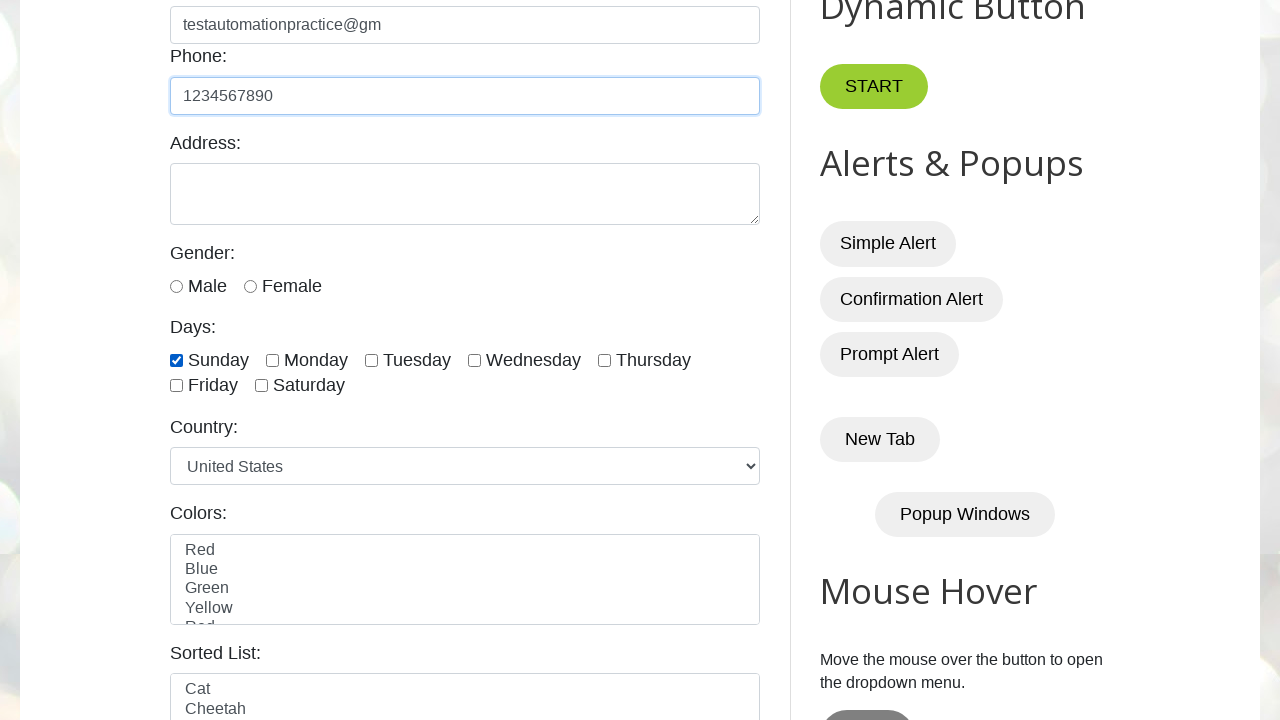

Selected the Male radio button at (176, 286) on internal:label="Male"s
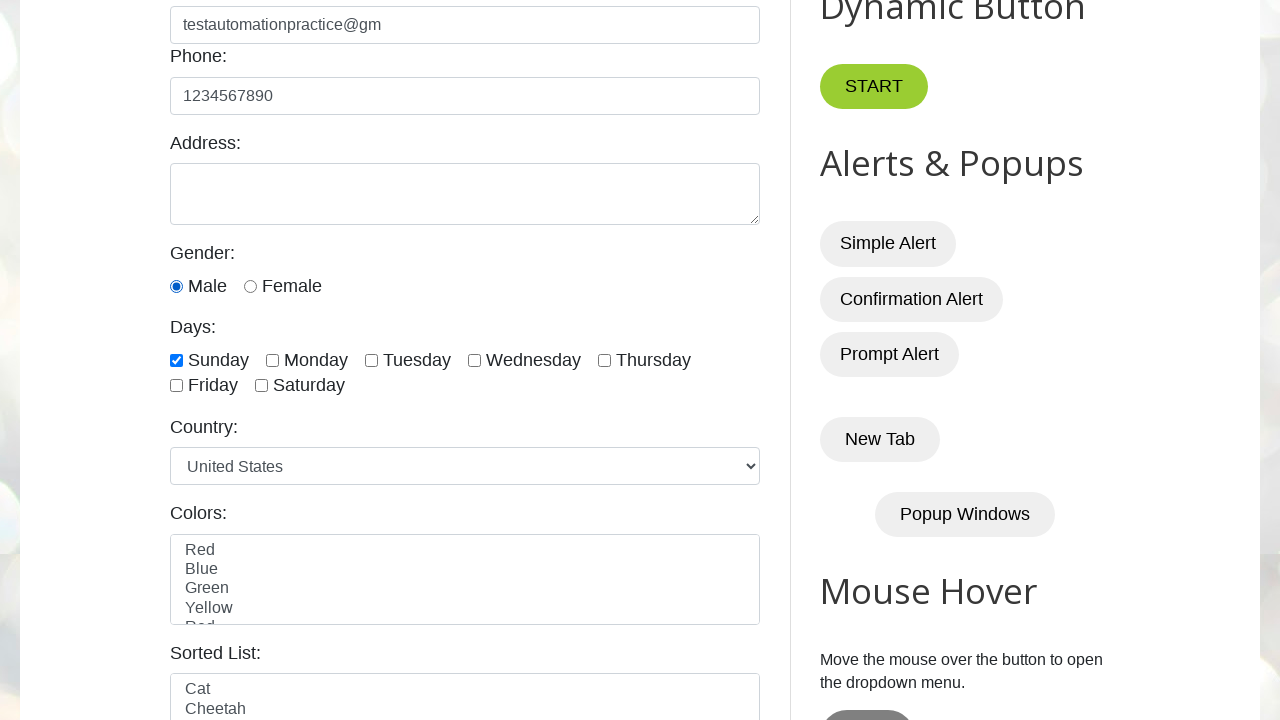

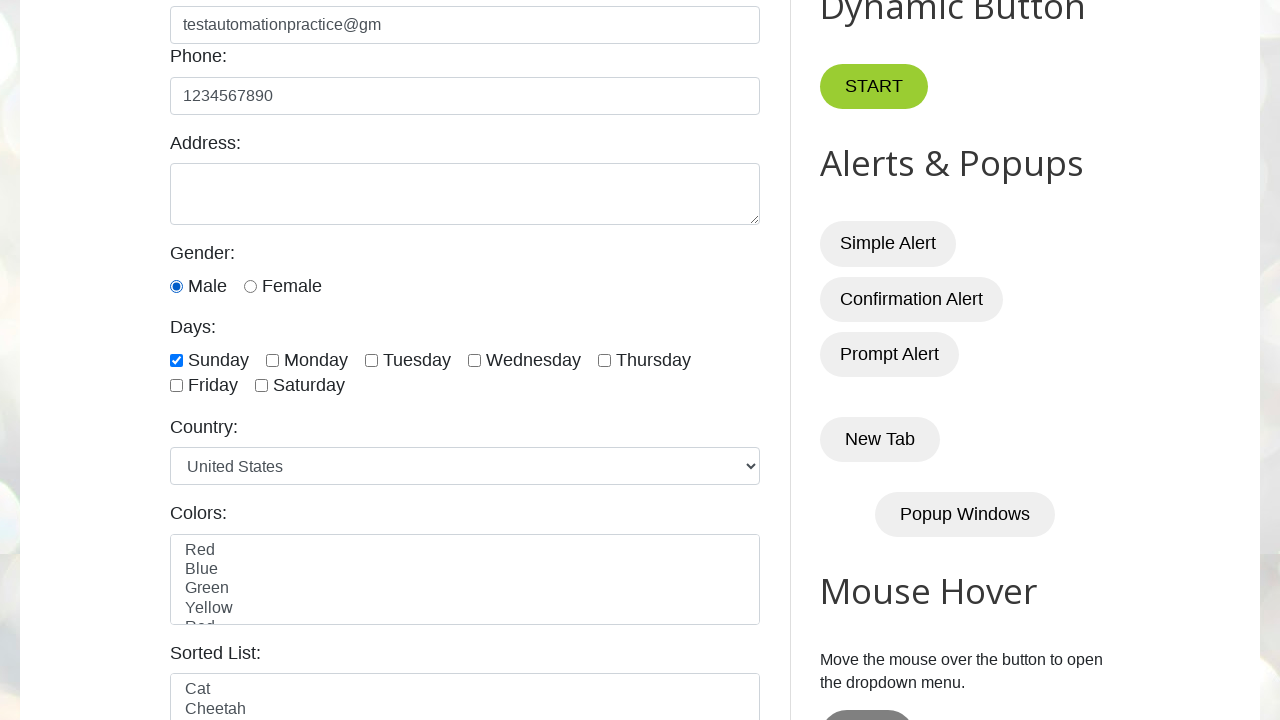